Tests that age values greater than 150 are not permitted in the fan registration form.

Starting URL: https://davi-vert.vercel.app/index.html

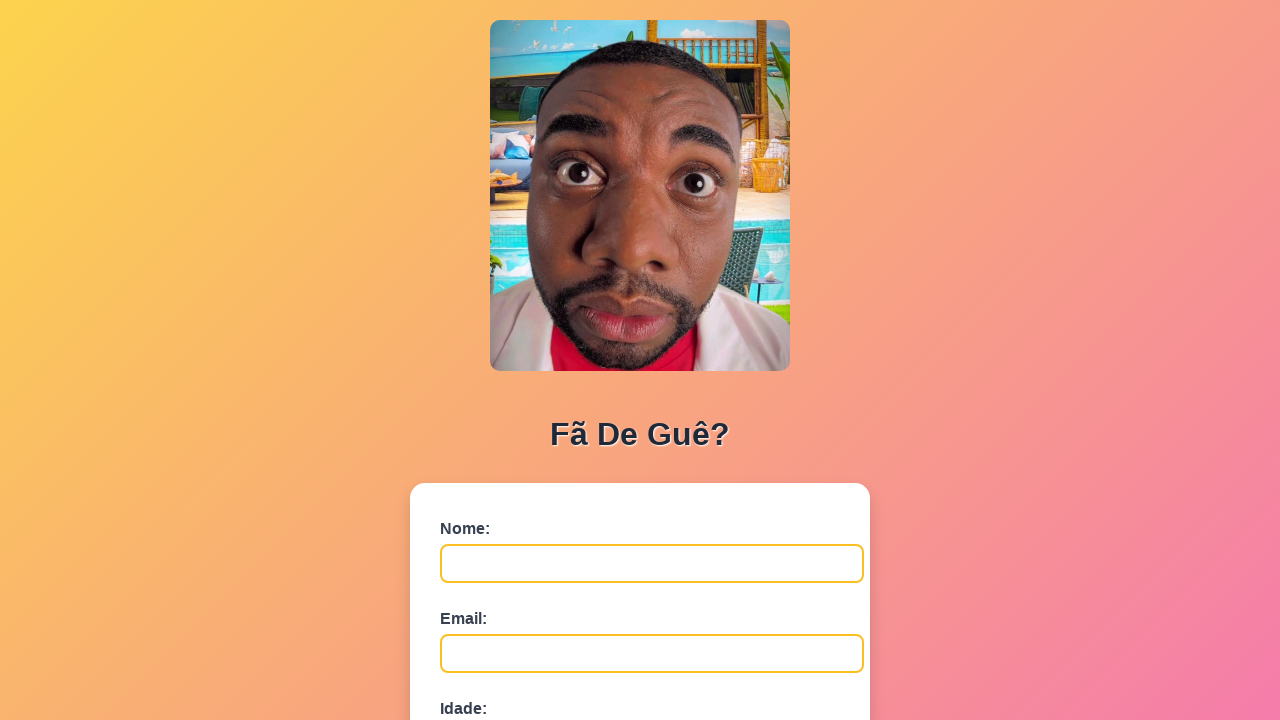

Cleared localStorage
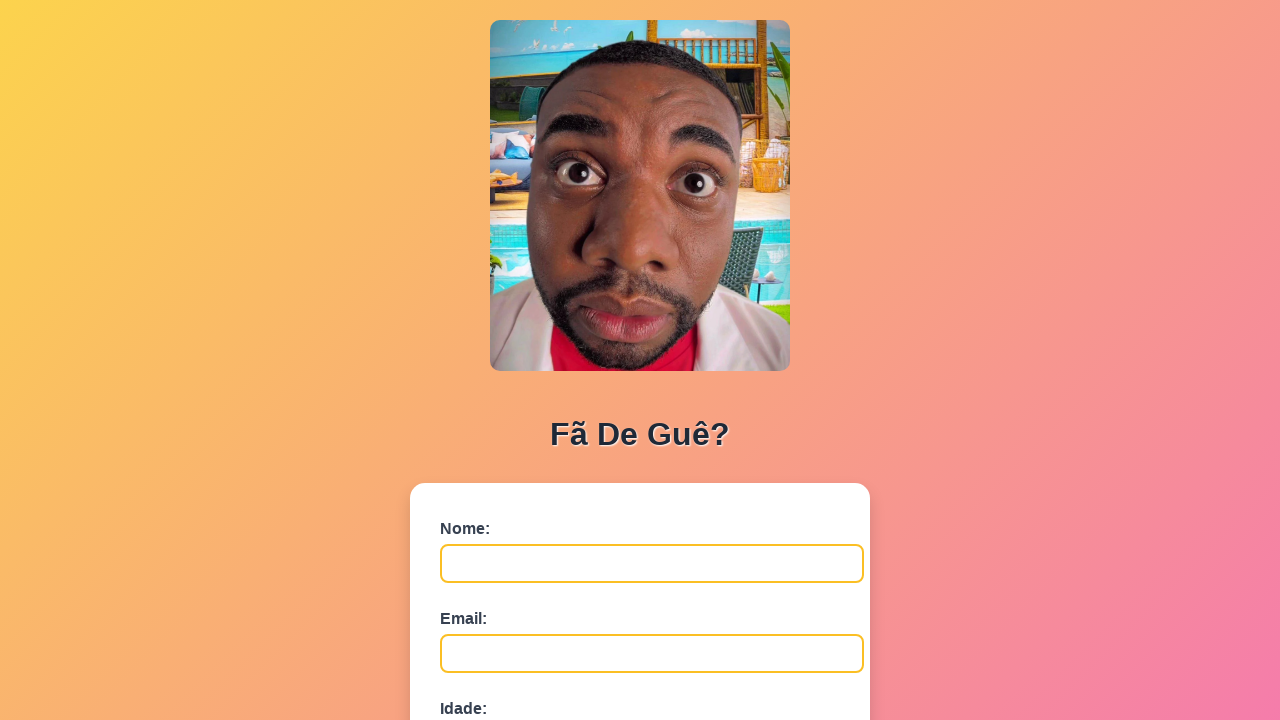

Filled name field with 'Velhíssimo' on #nome
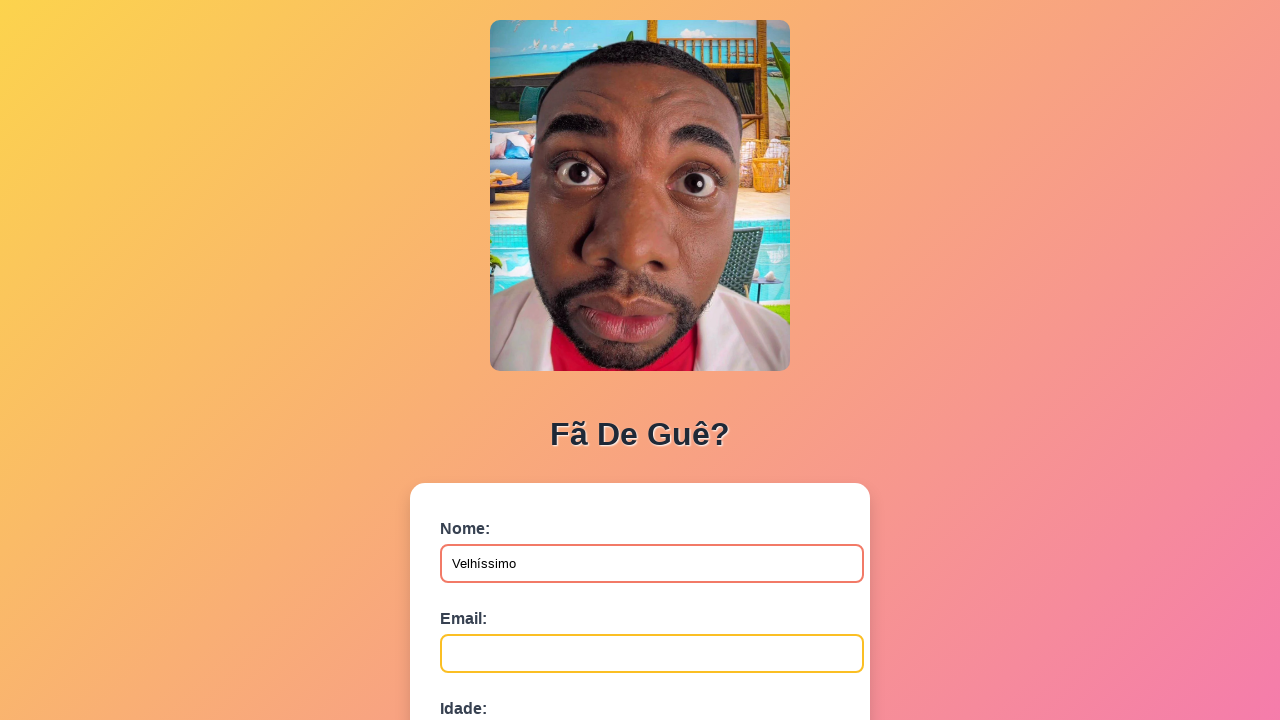

Filled email field with 'velho@email.com' on #email
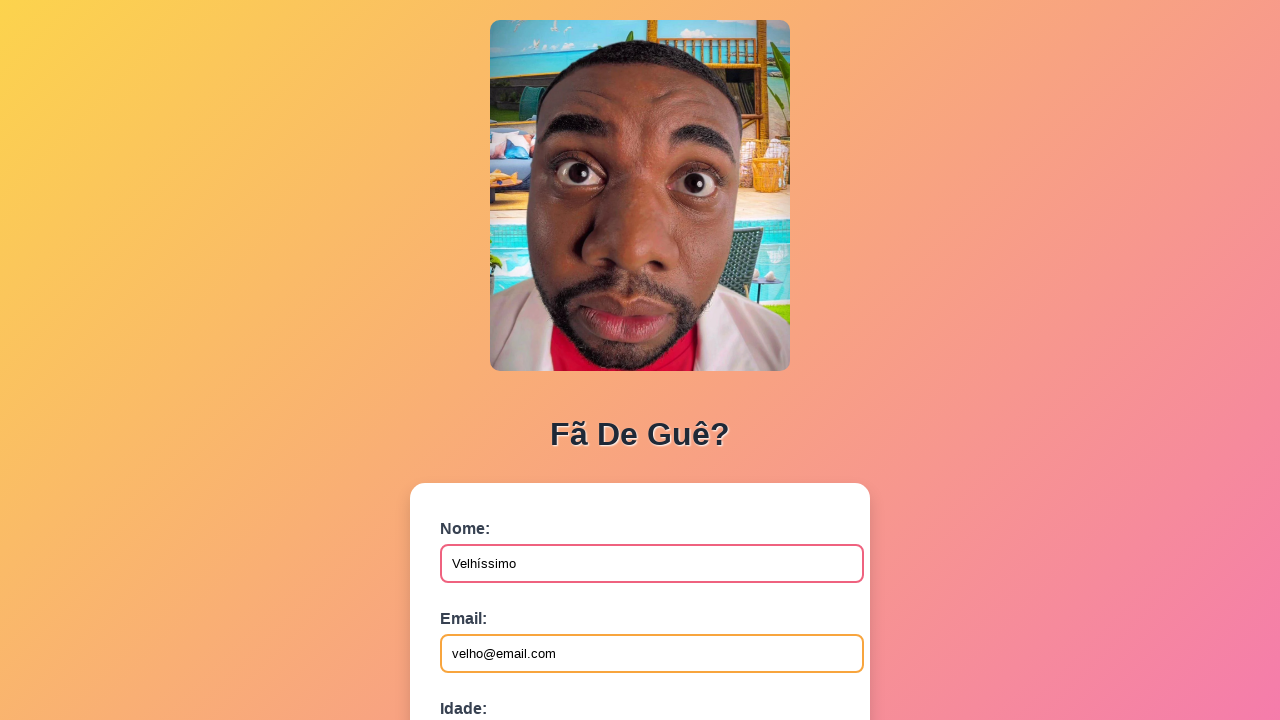

Filled age field with '151' (exceeds maximum allowed age of 150) on #idade
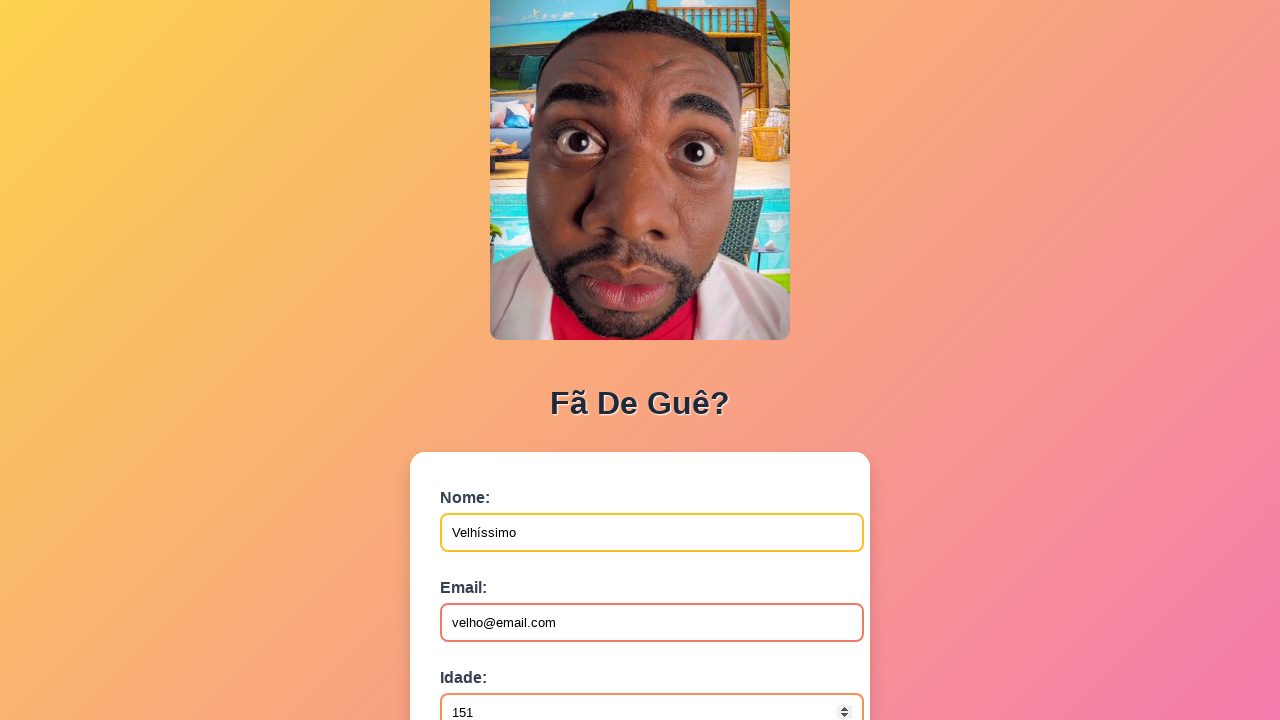

Clicked submit button to submit the form at (490, 569) on button[type='submit']
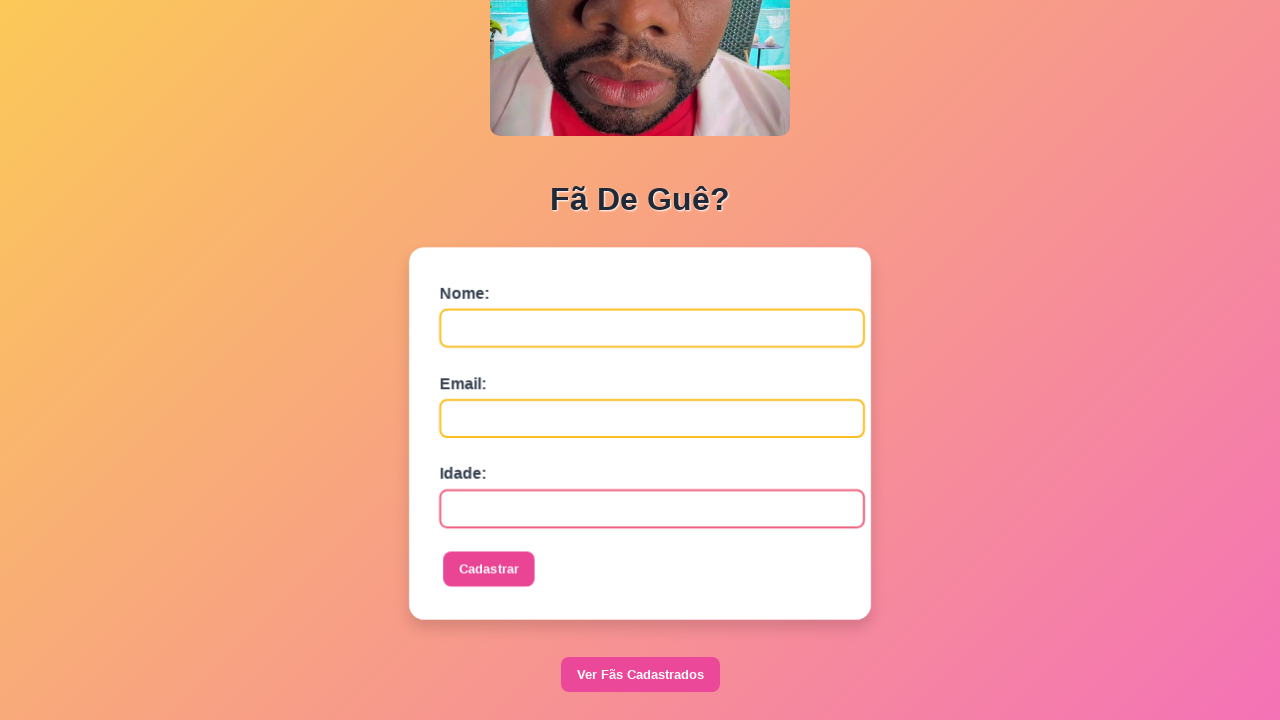

Set up dialog handler to accept alert messages
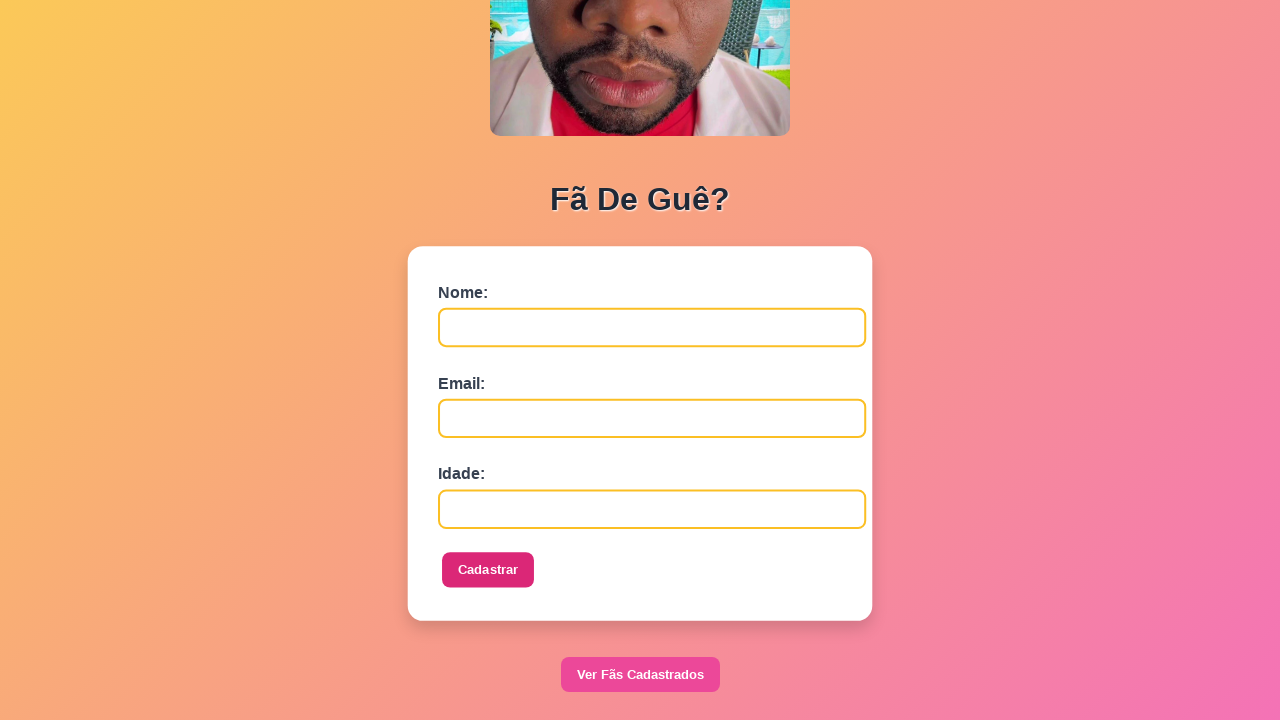

Waited 1 second for alert to appear and be processed
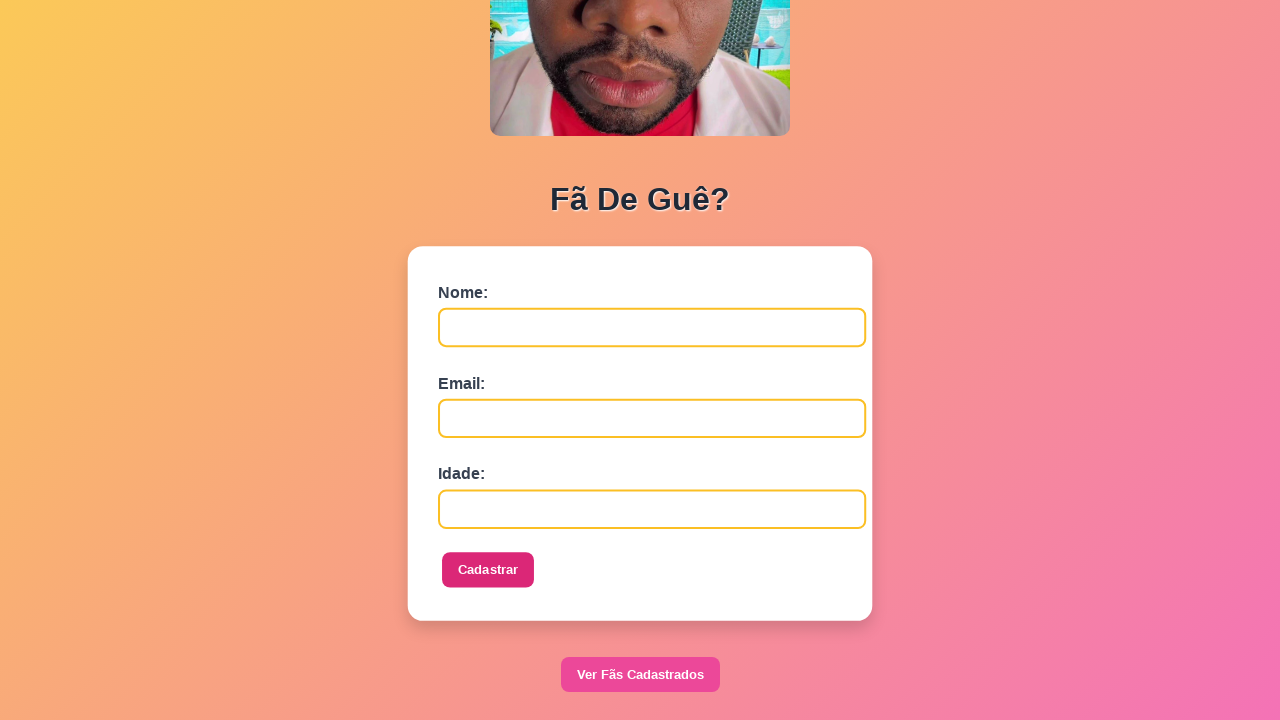

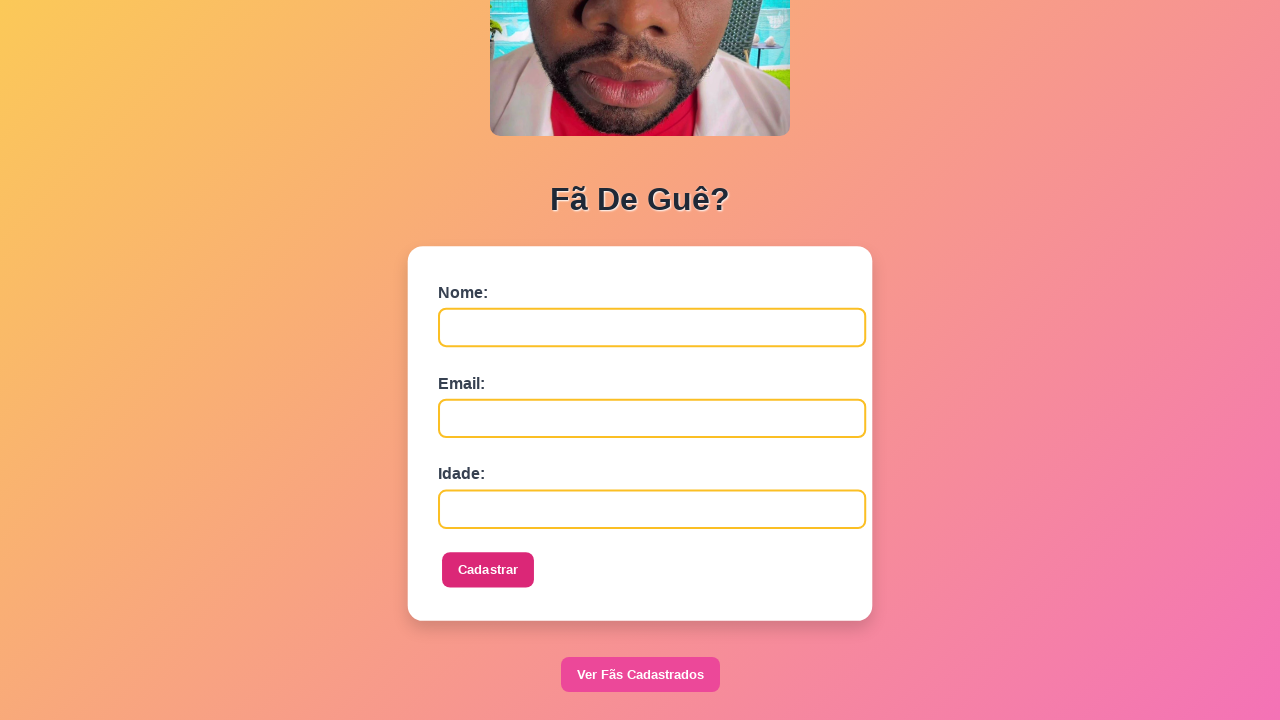